Adds multiple specific items (Cucumber, Brocolli, Beetroot, Mango) to a shopping cart by finding them in the product list and clicking their add to cart buttons

Starting URL: https://rahulshettyacademy.com/seleniumPractise/#/

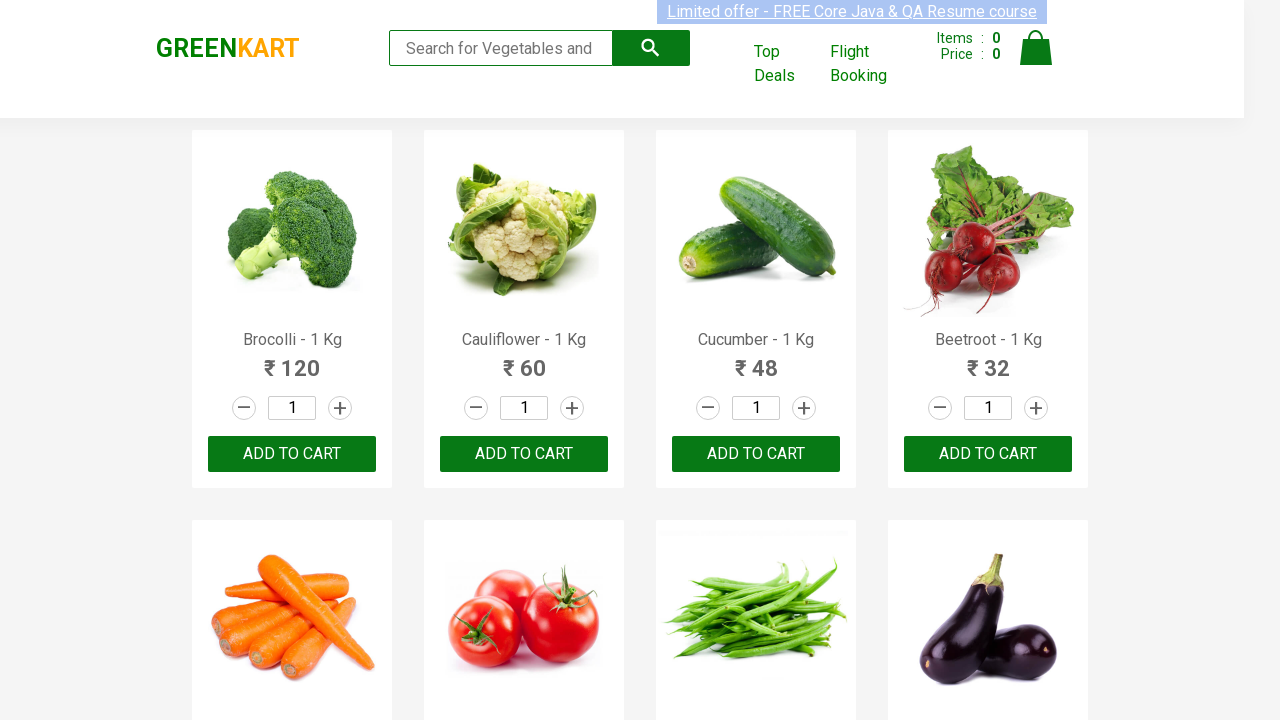

Waited for product list to load
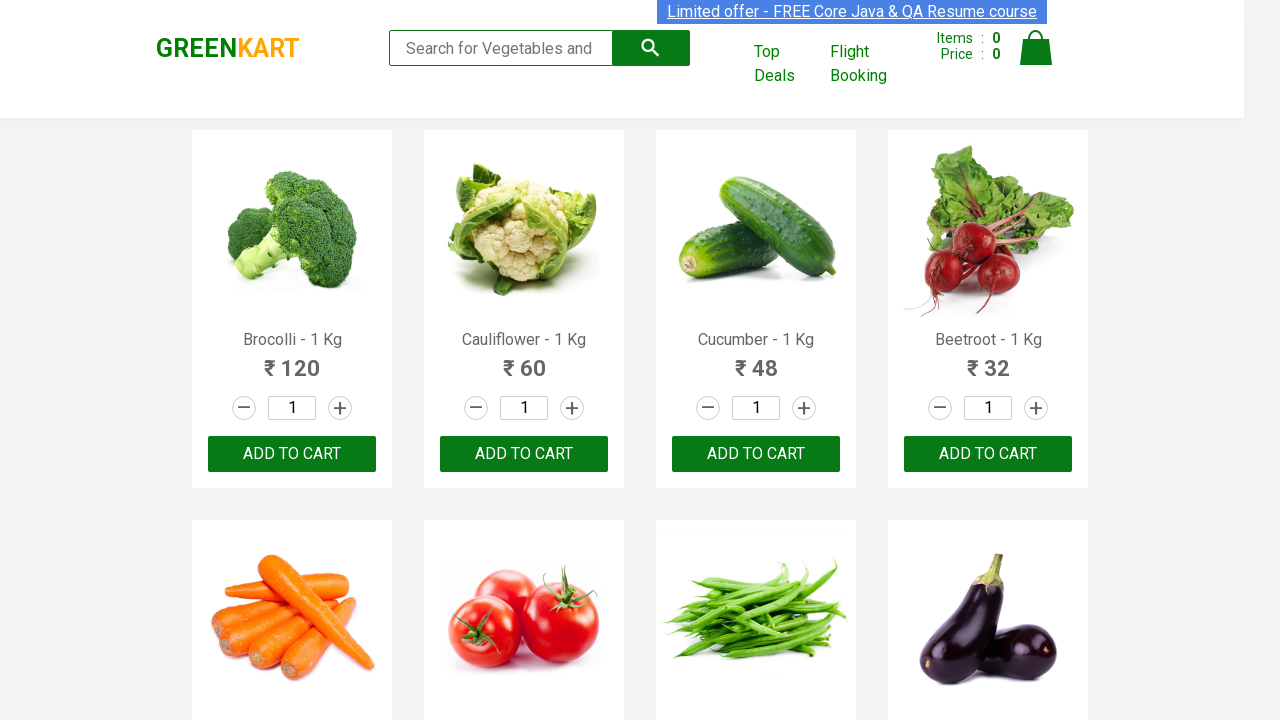

Retrieved all product name elements from page
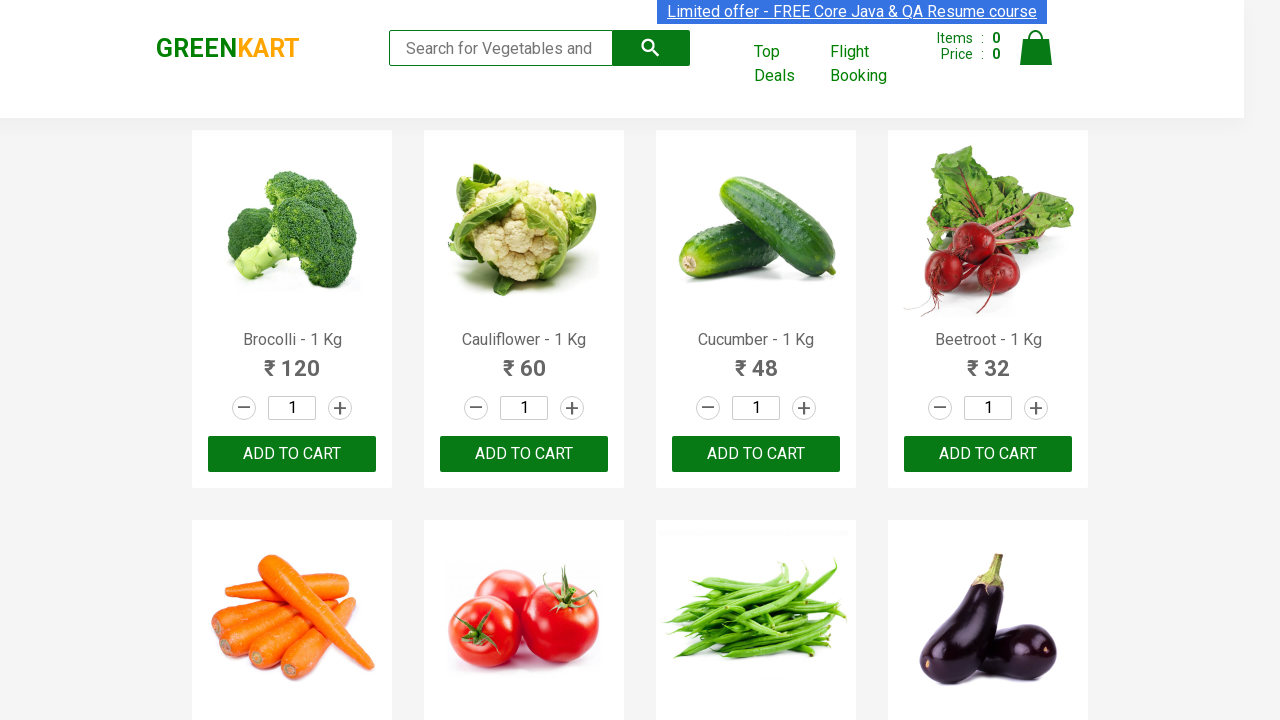

Retrieved all add to cart buttons from page
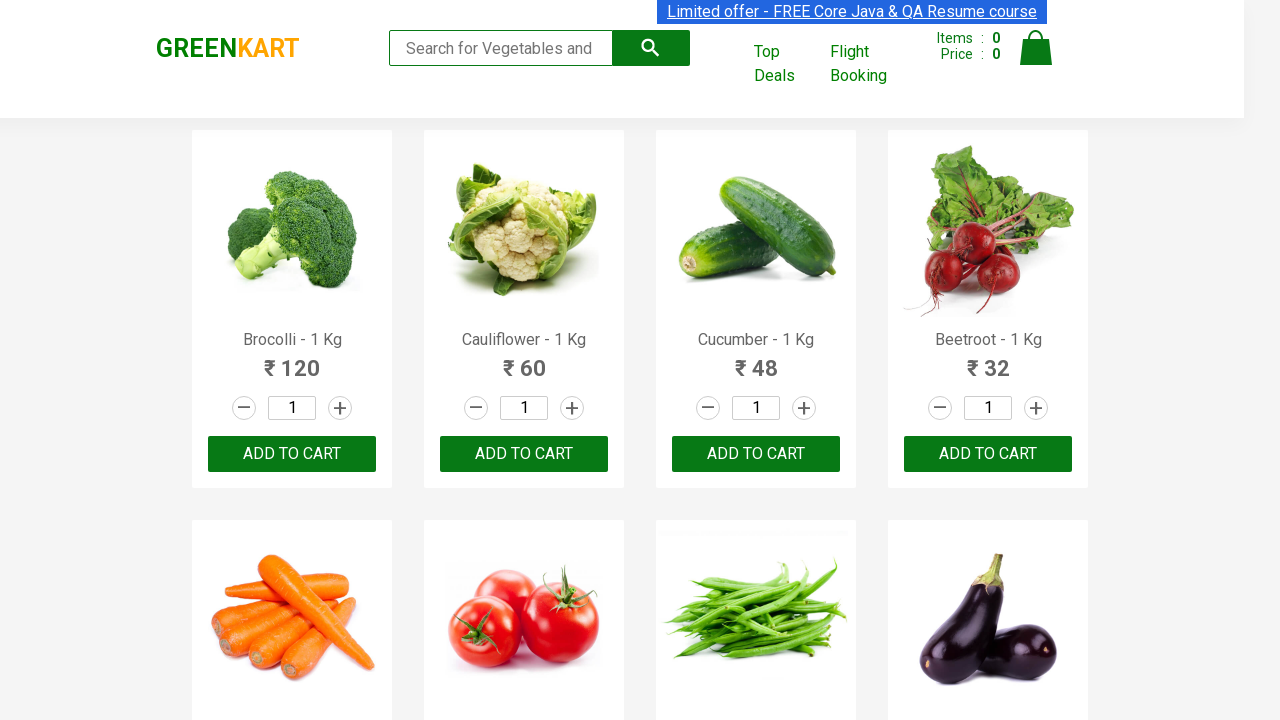

Added Brocolli to cart at (292, 454) on div.product-action button >> nth=0
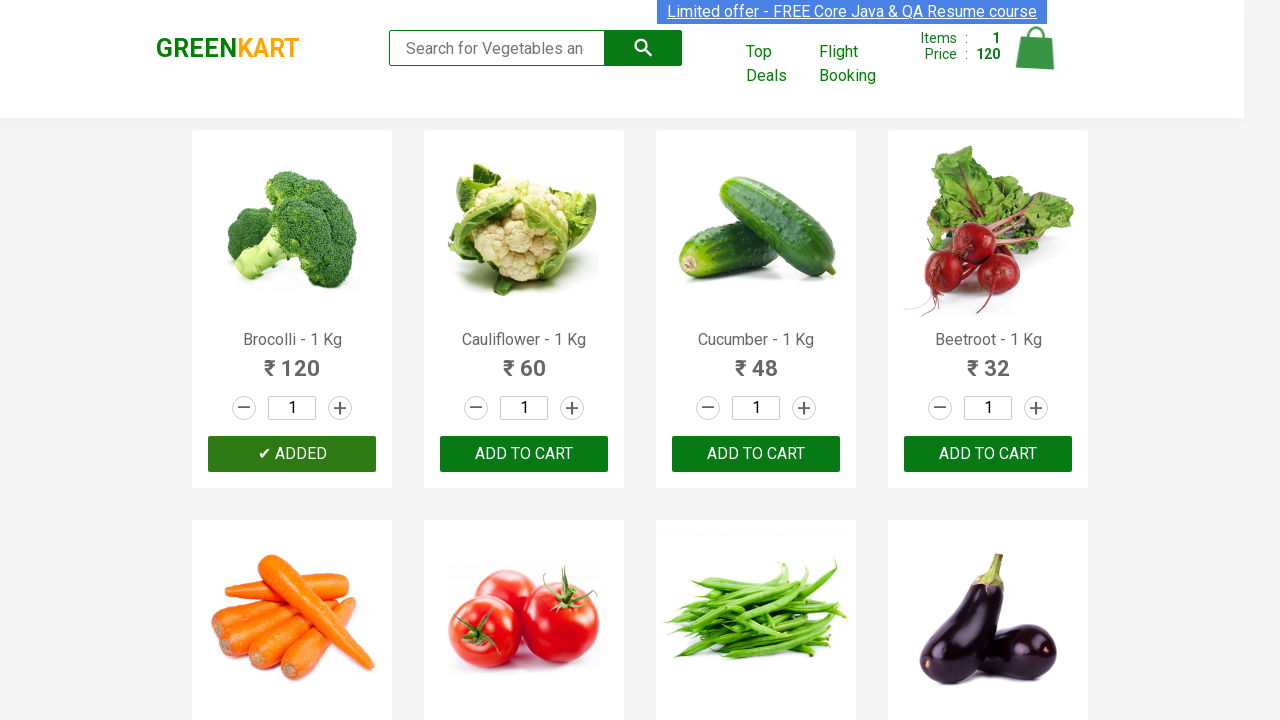

Added Cucumber to cart at (756, 454) on div.product-action button >> nth=2
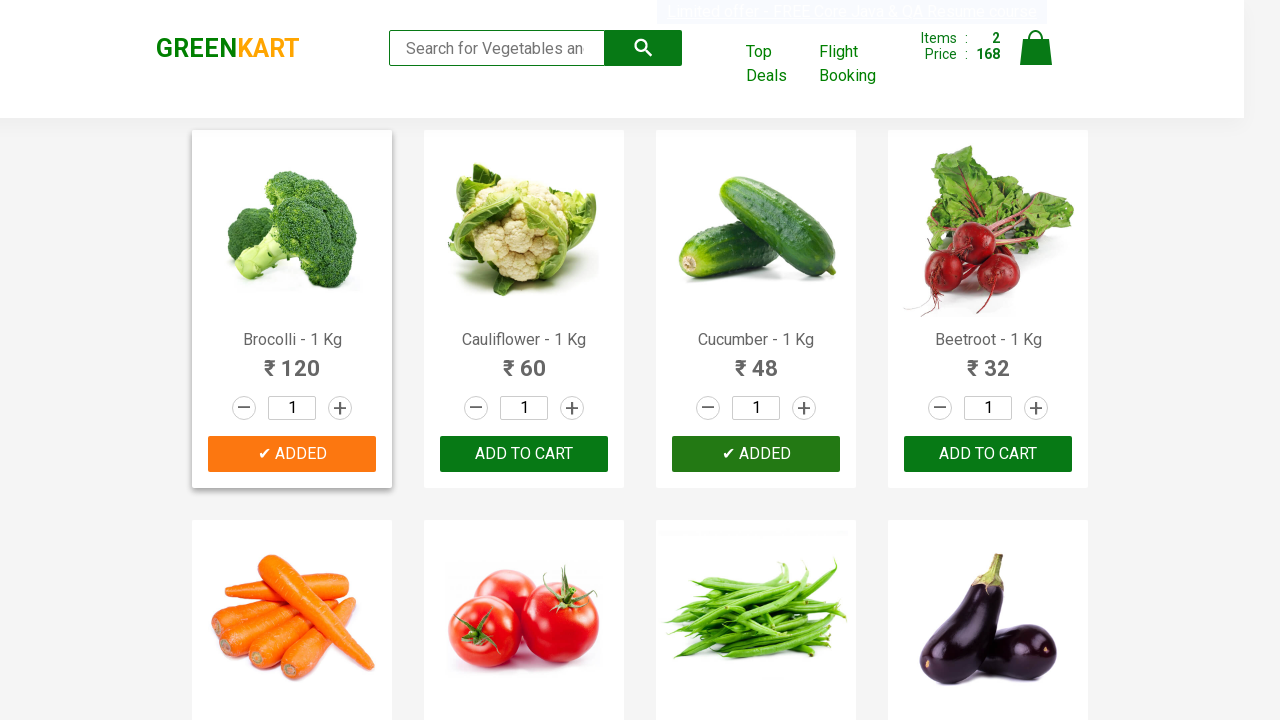

Added Beetroot to cart at (988, 454) on div.product-action button >> nth=3
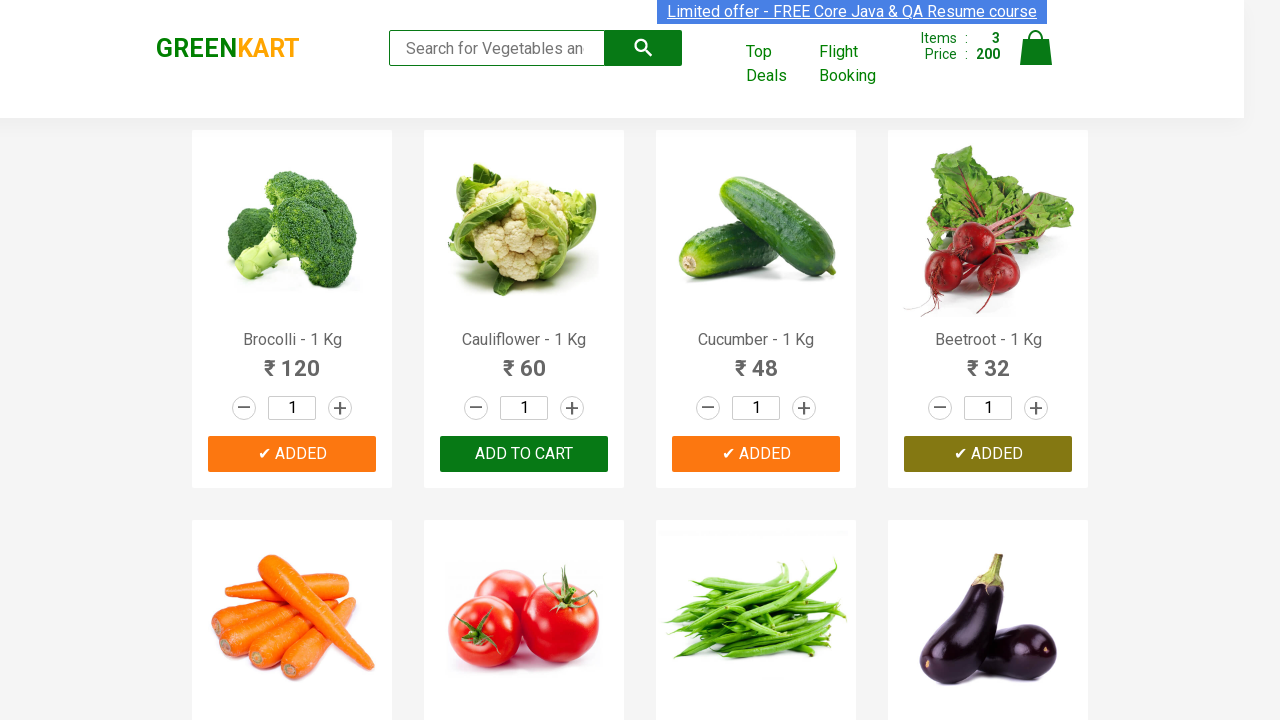

Added Mango to cart at (524, 360) on div.product-action button >> nth=17
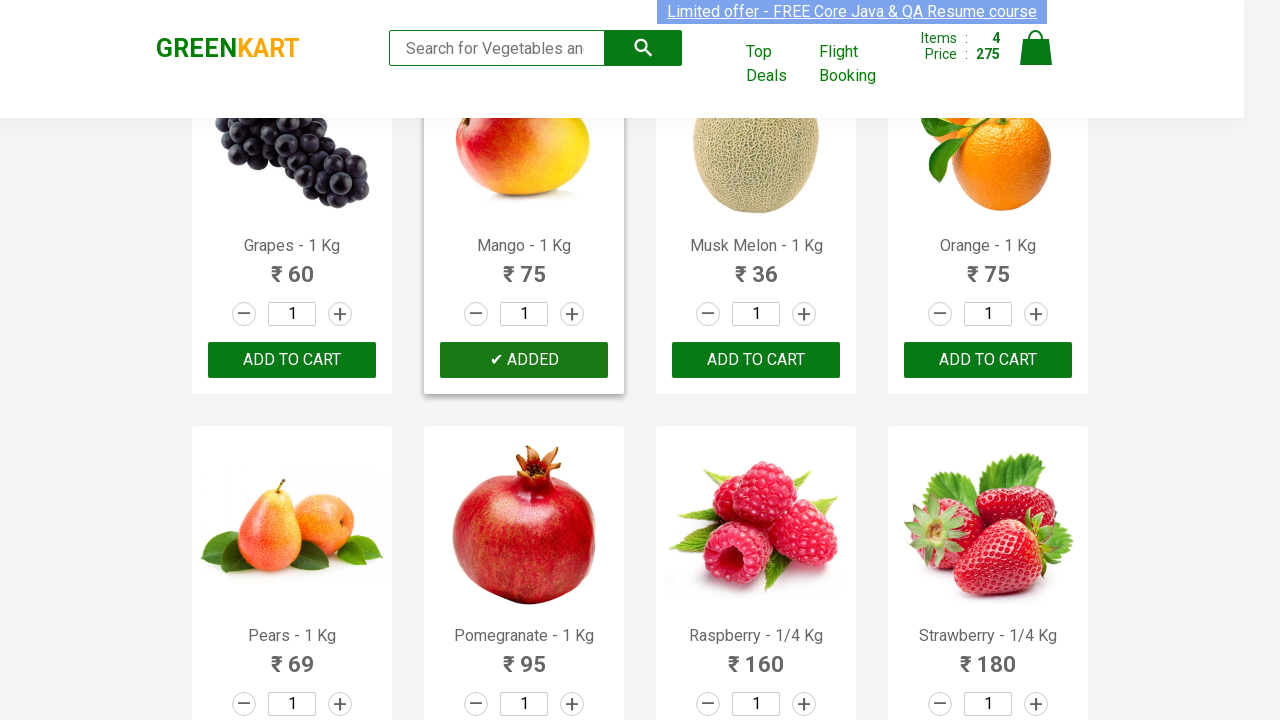

All 4 required items (Cucumber, Brocolli, Beetroot, Mango) have been added to cart
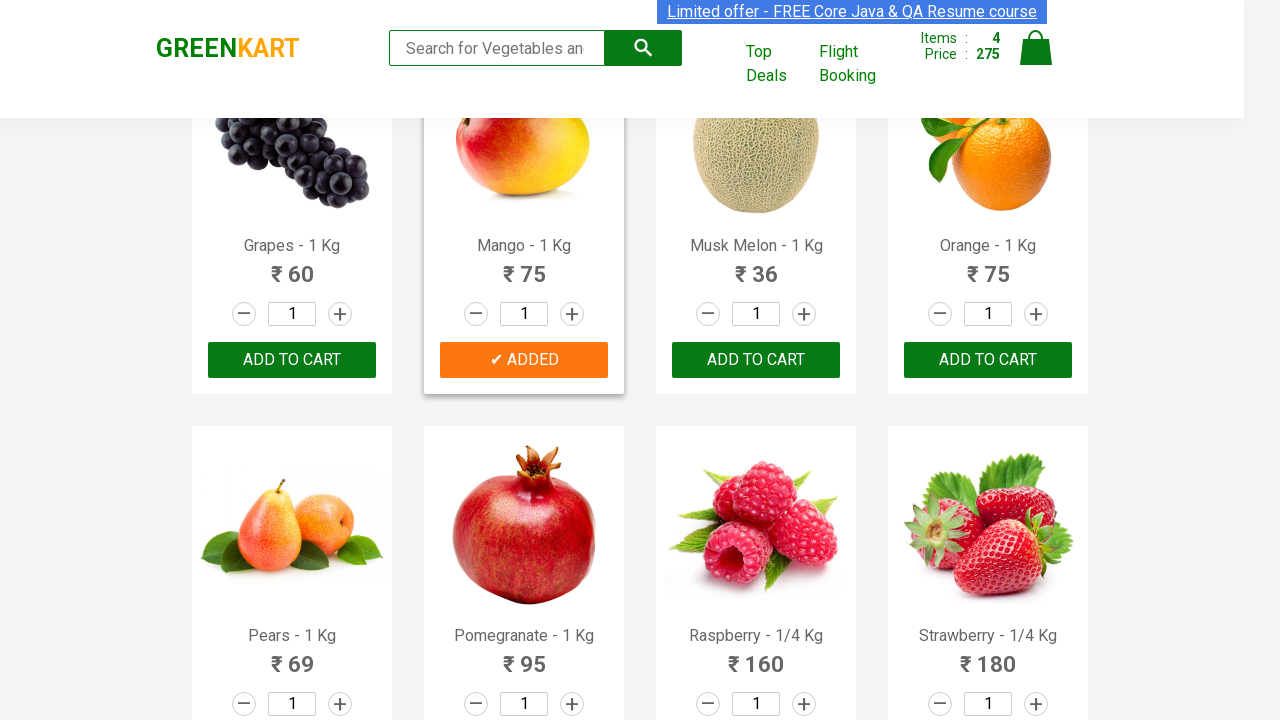

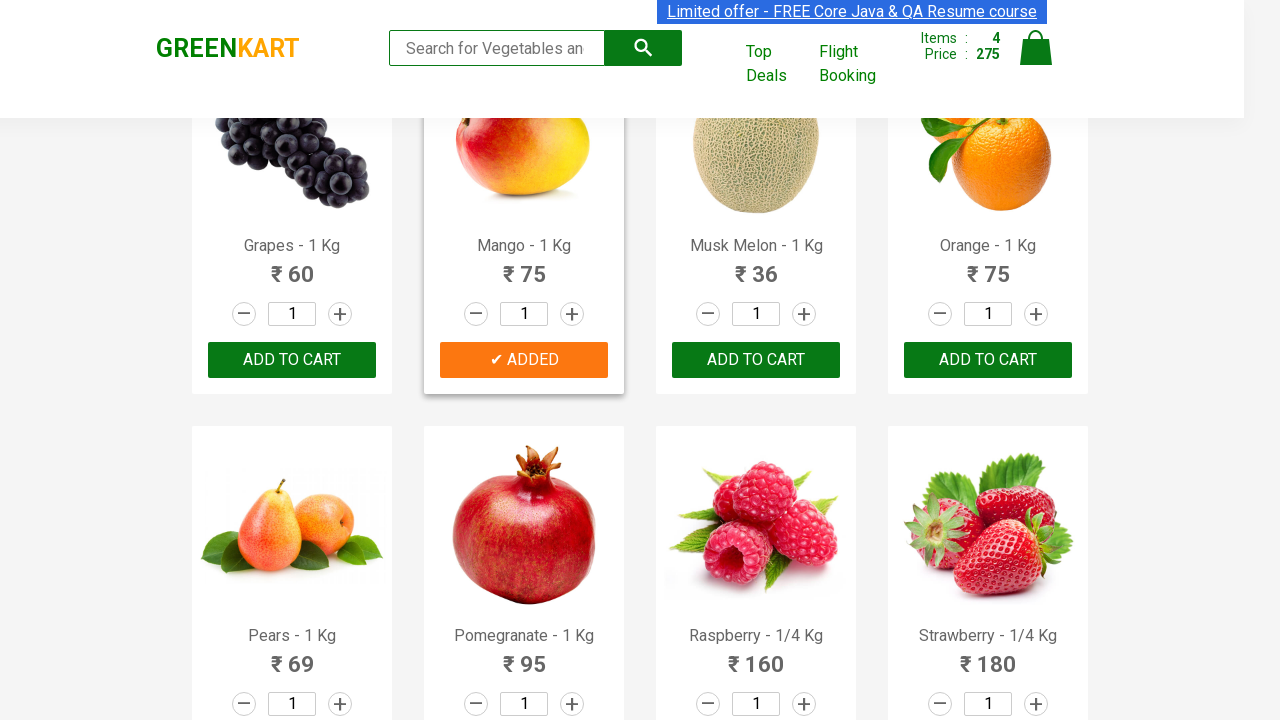